Tests the Add/Remove Elements functionality by navigating to the page, clicking the Add Element button to create a Delete button, then clicking the Delete button to remove it

Starting URL: https://the-internet.herokuapp.com/

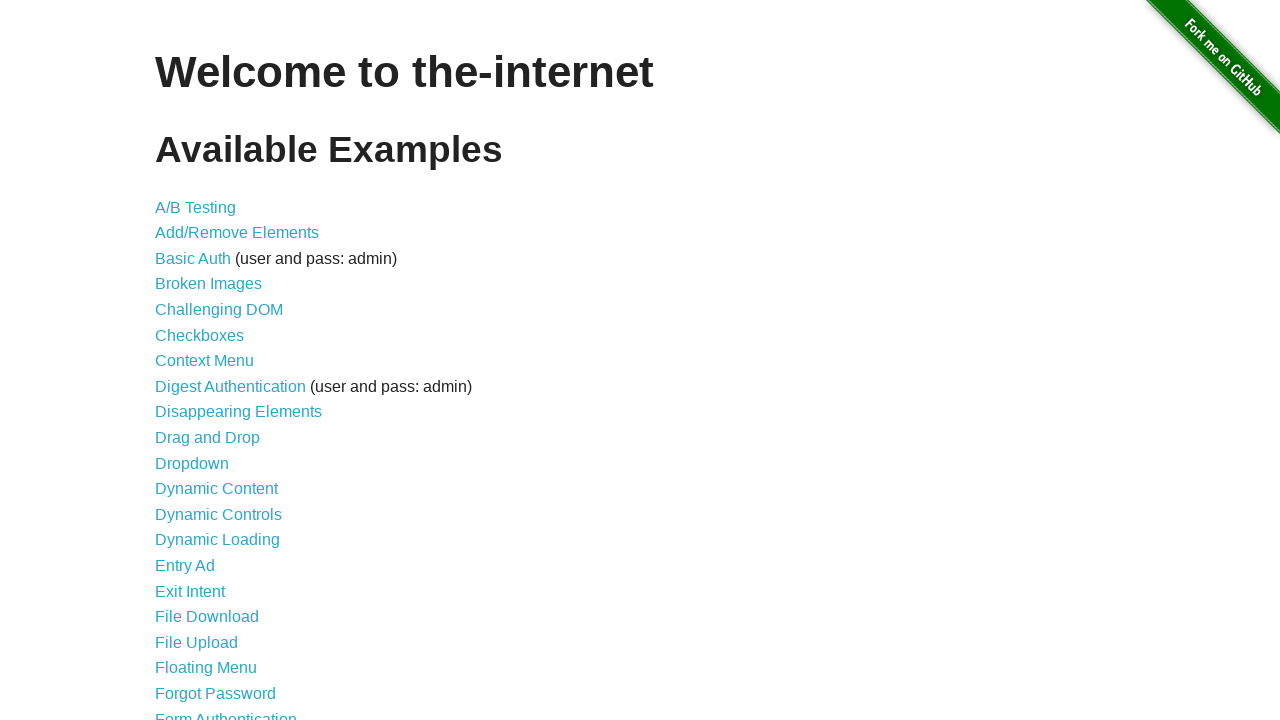

Clicked on the Add/Remove Elements link at (237, 233) on xpath=//div[@id="content"]/ul/li[2]/a
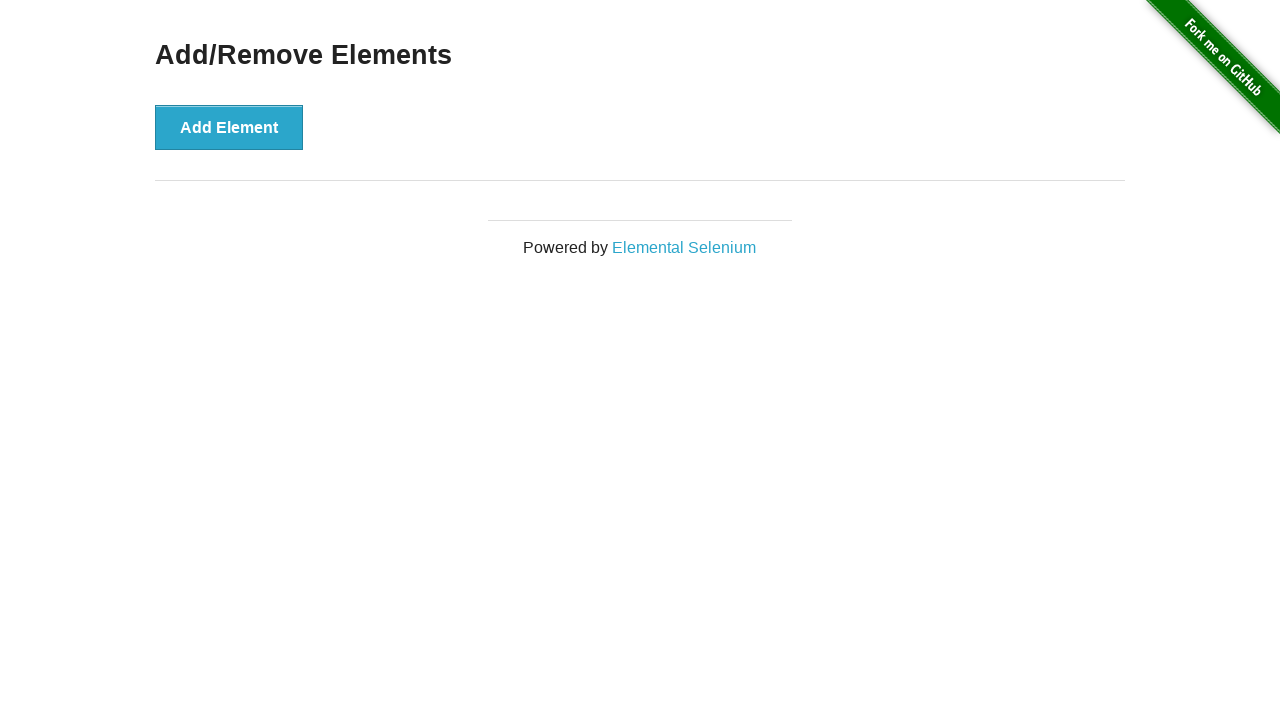

Add Element button loaded
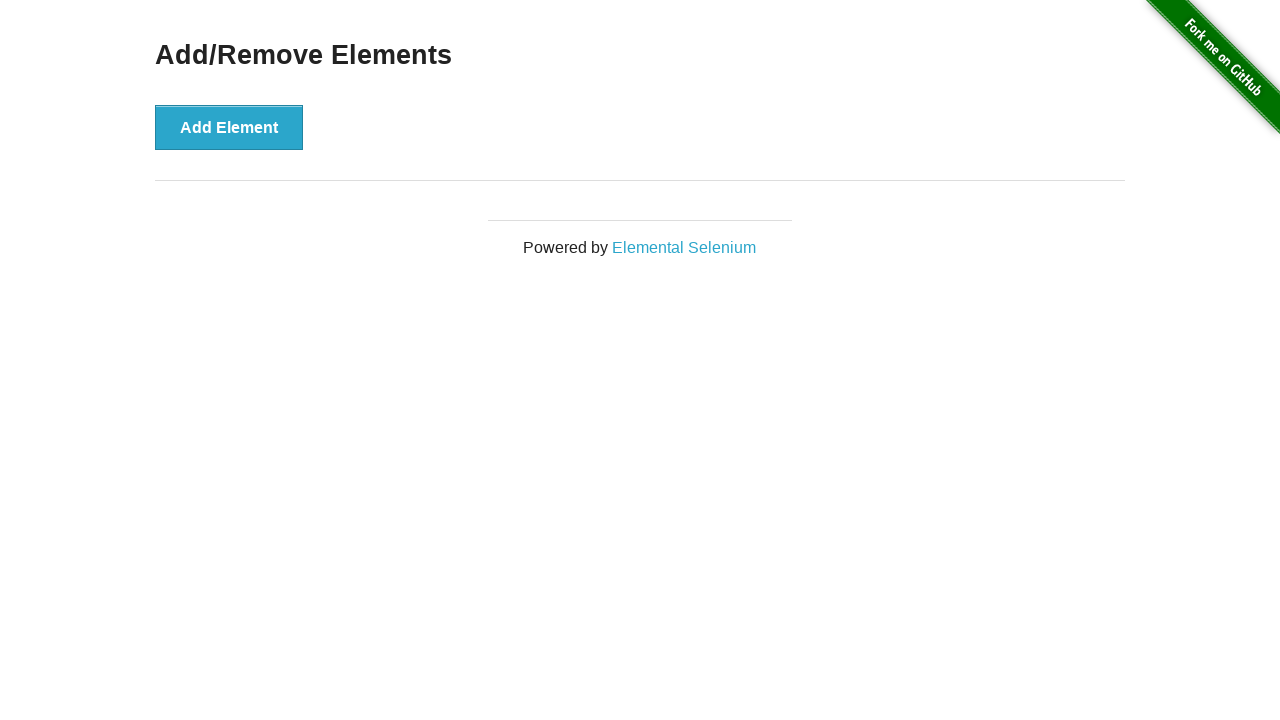

Clicked the Add Element button to create a Delete button at (229, 127) on #content > div > button
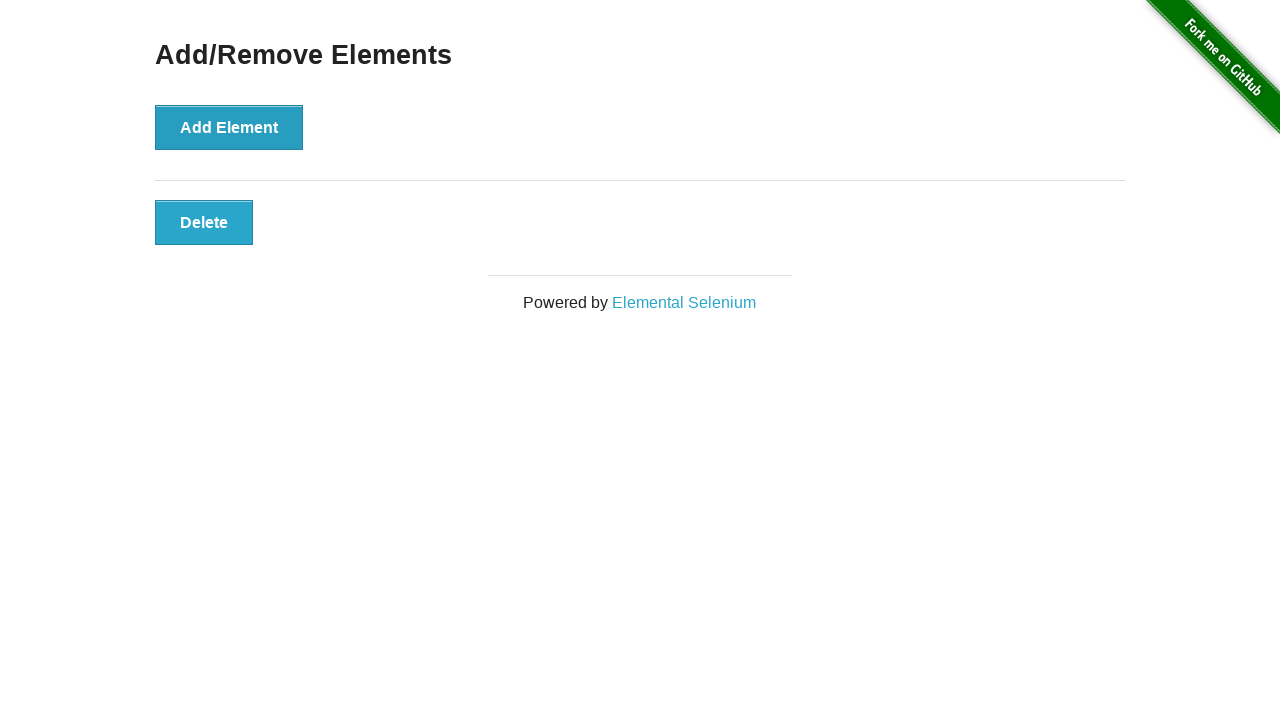

Delete button appeared on the page
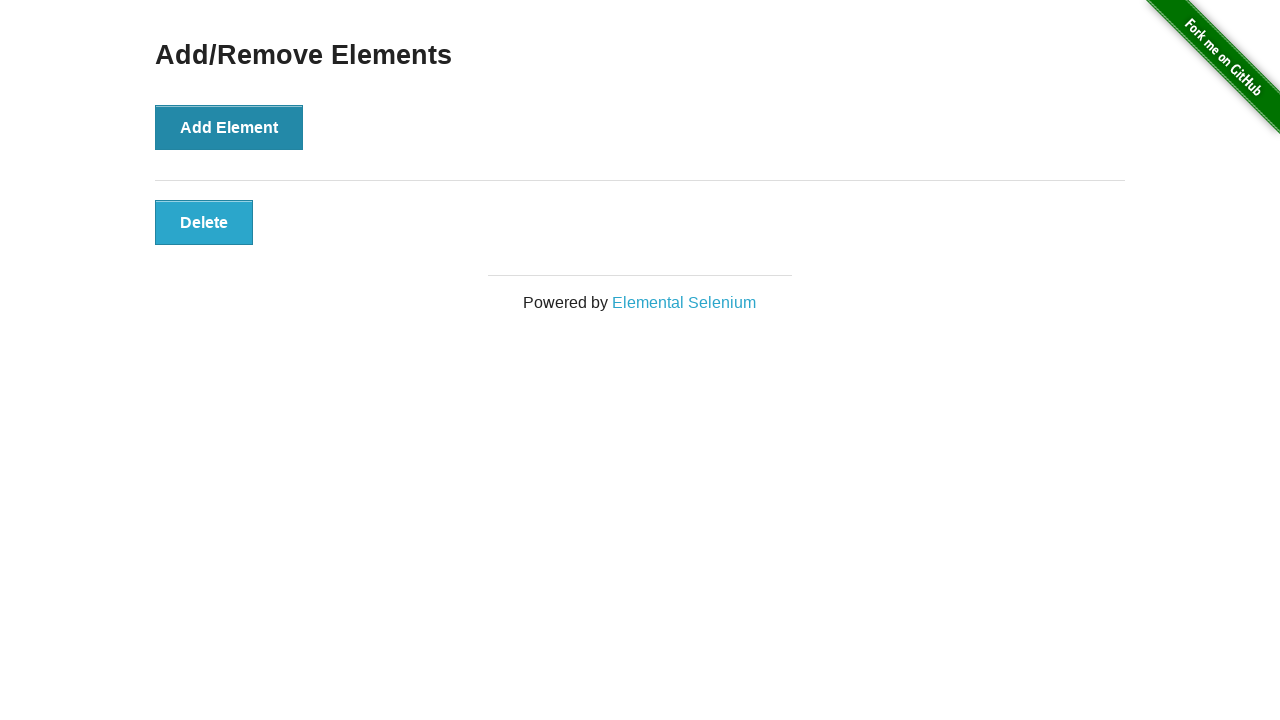

Clicked the Delete button to remove the element at (204, 222) on #elements > button
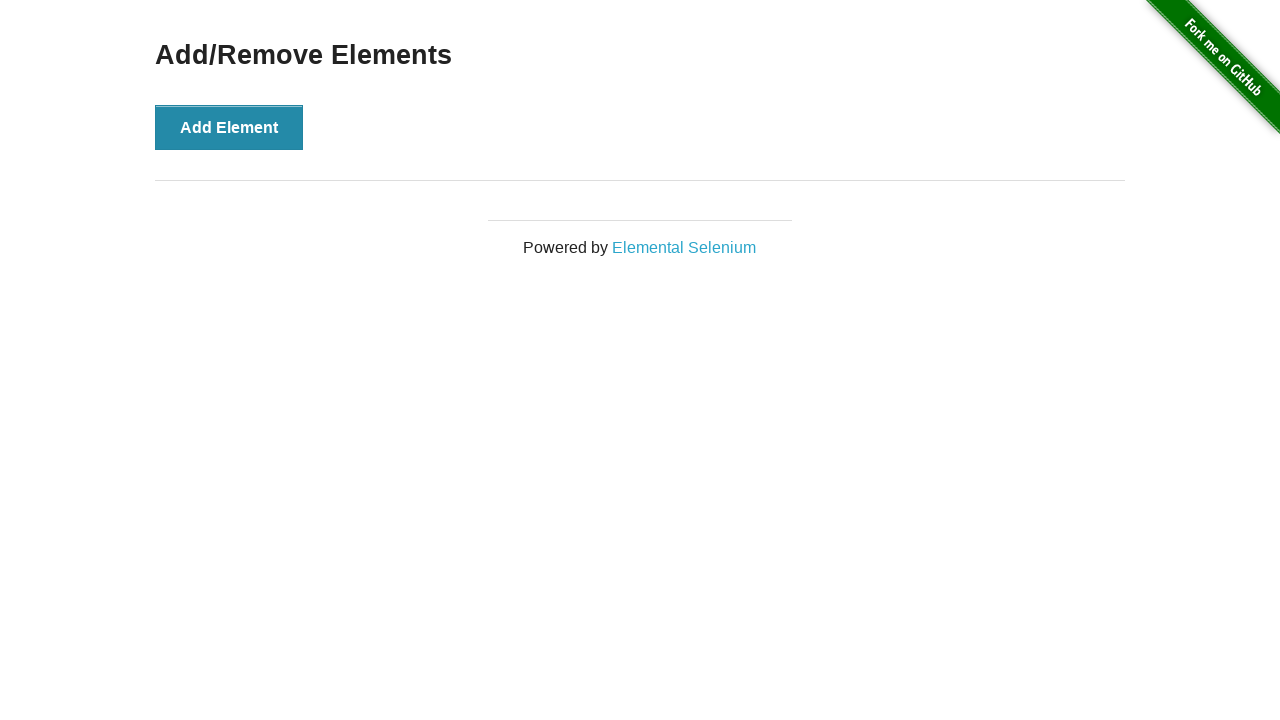

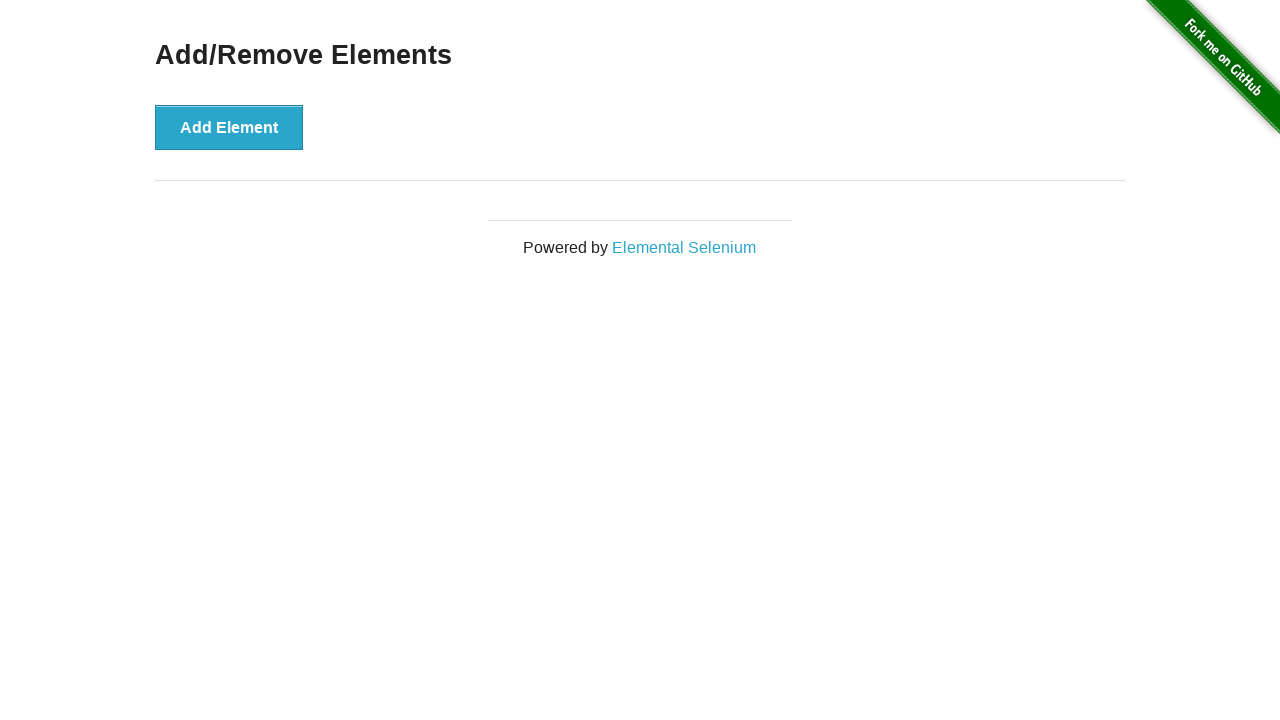